Tests timeout behavior by clicking on an AJAX trigger button and then clicking on the success message element

Starting URL: http://uitestingplayground.com/ajax

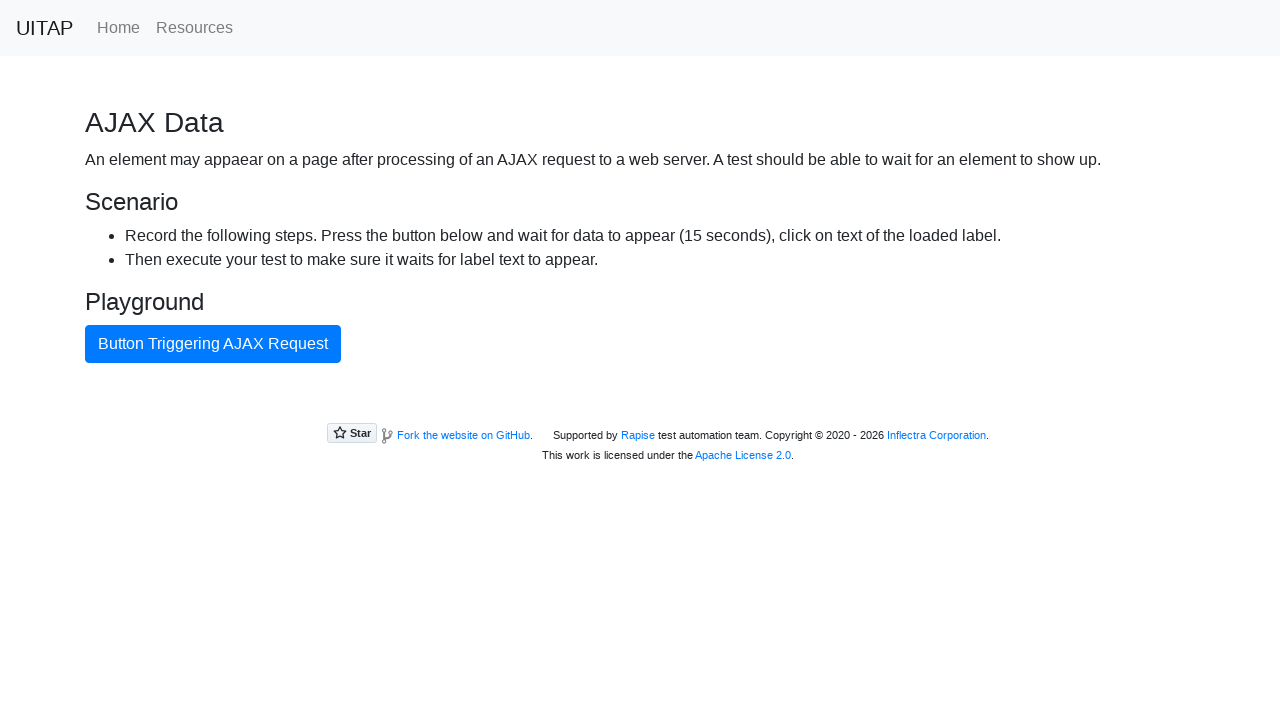

Clicked button triggering AJAX request at (213, 344) on internal:text="Button Triggering AJAX Request"i
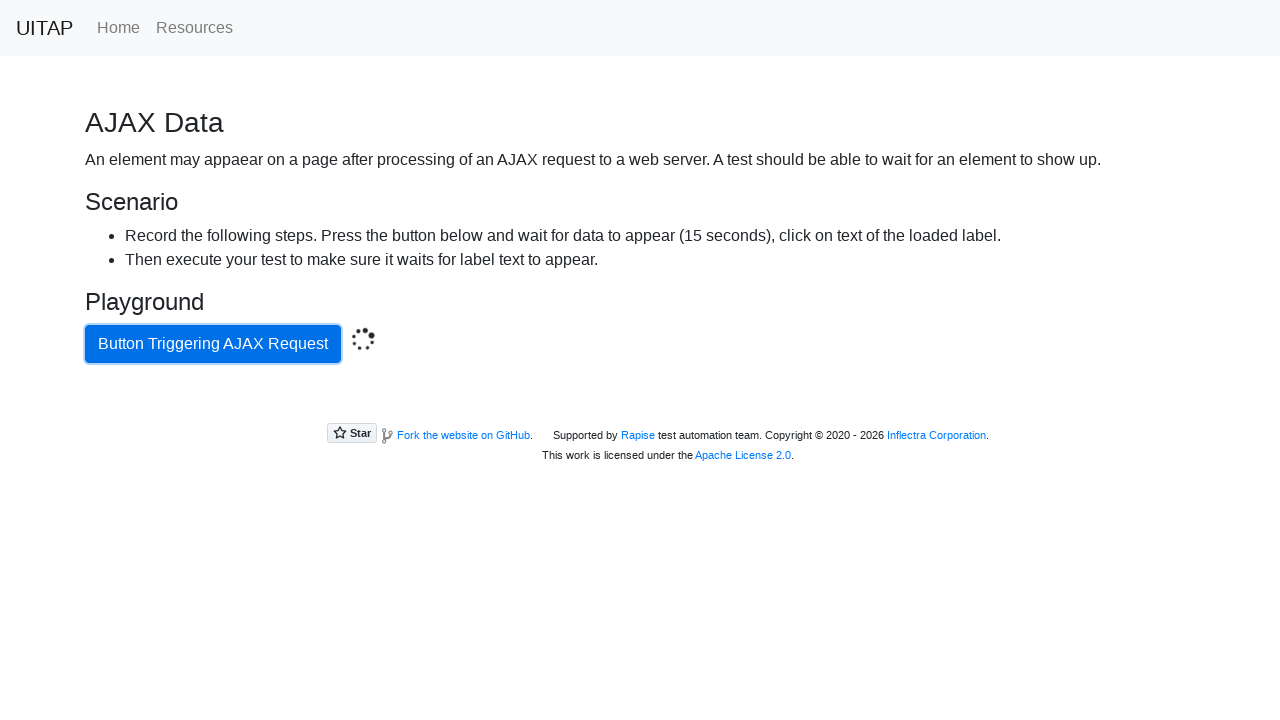

Located success message element
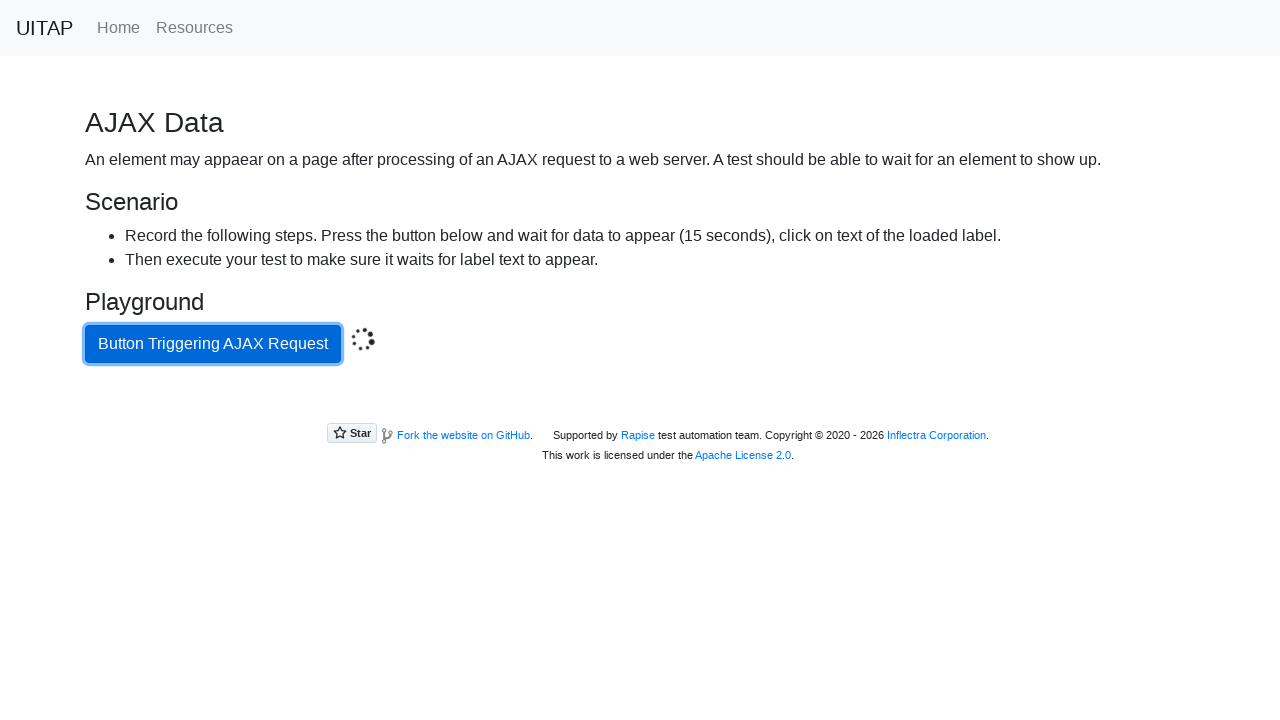

Clicked on success message element at (640, 405) on .bg-success
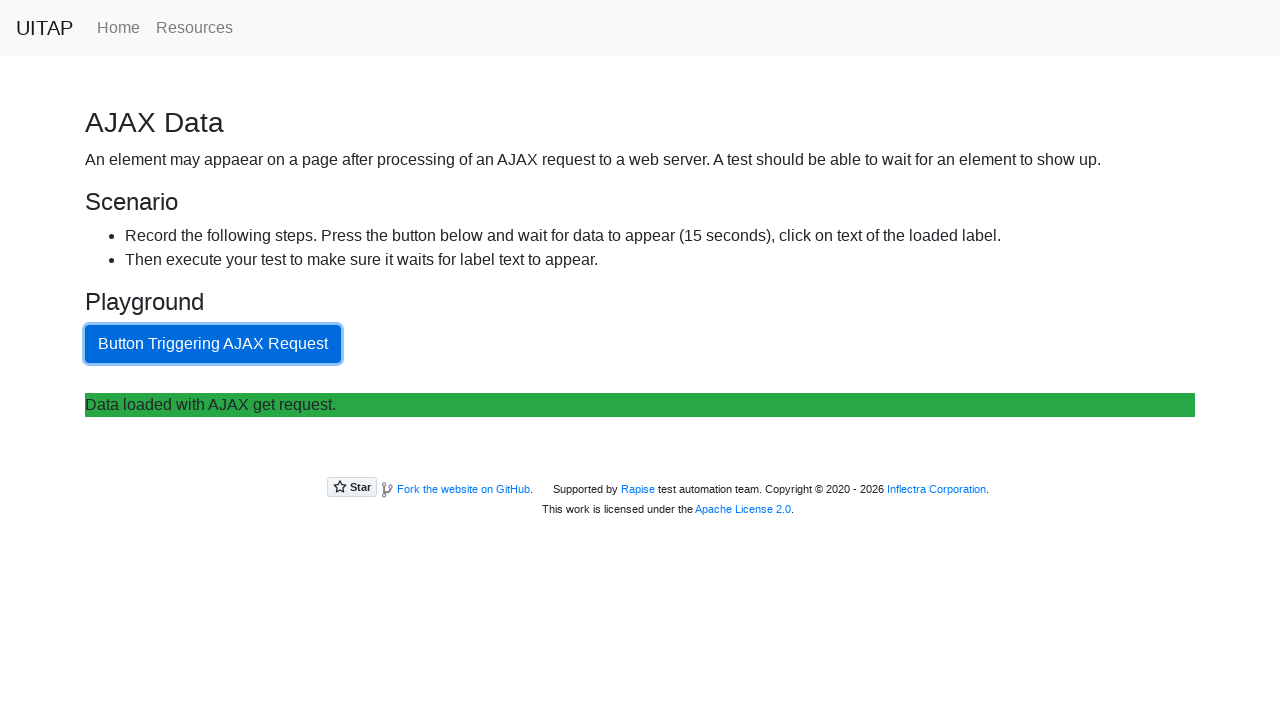

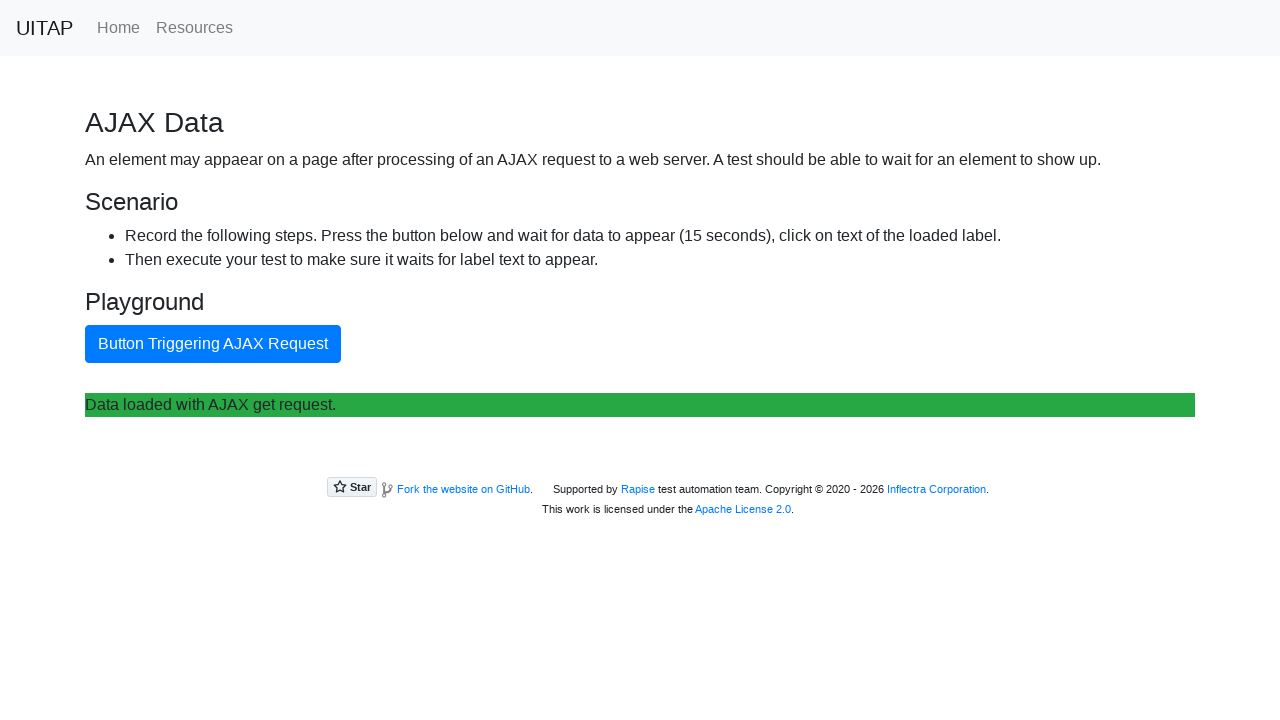